Tests JavaScript alert handling by interacting with simple alert, confirmation dialog, and prompt alert, including accepting, dismissing, and entering text

Starting URL: https://syntaxprojects.com/javascript-alert-box-demo.php

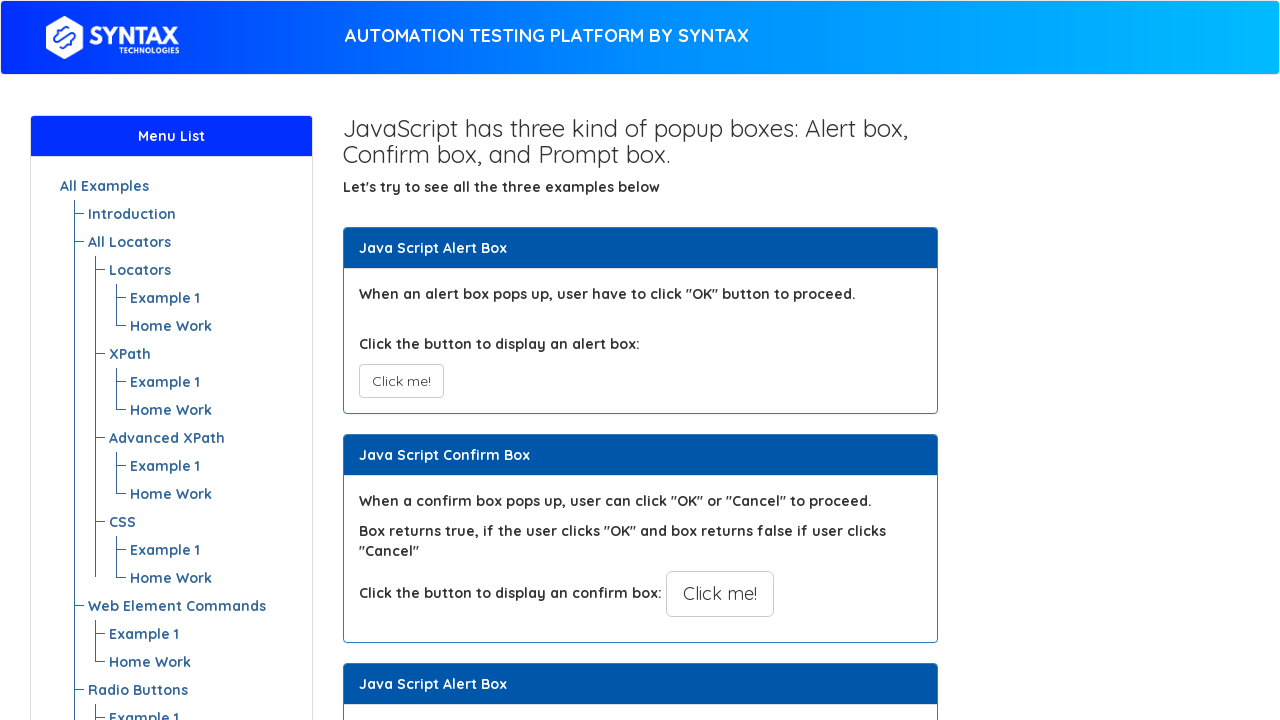

Clicked button to trigger simple alert at (401, 381) on button[onclick='myAlertFunction()']
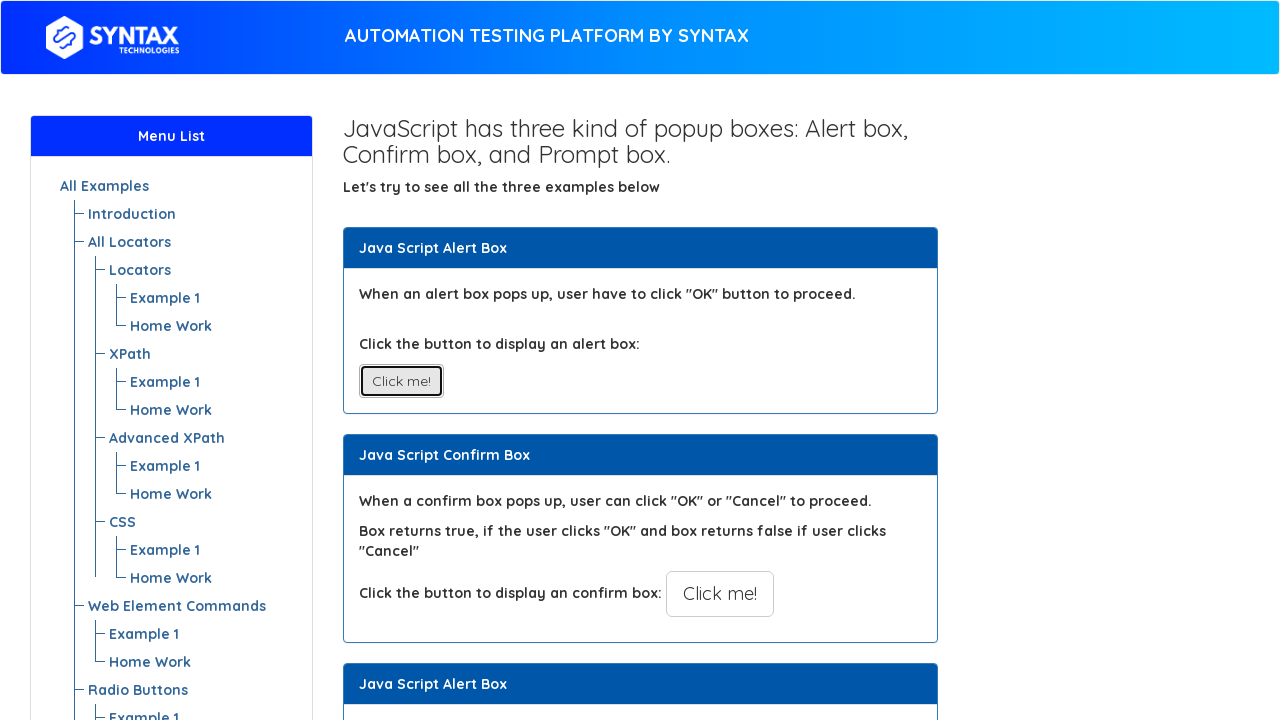

Set up dialog handler to accept simple alert
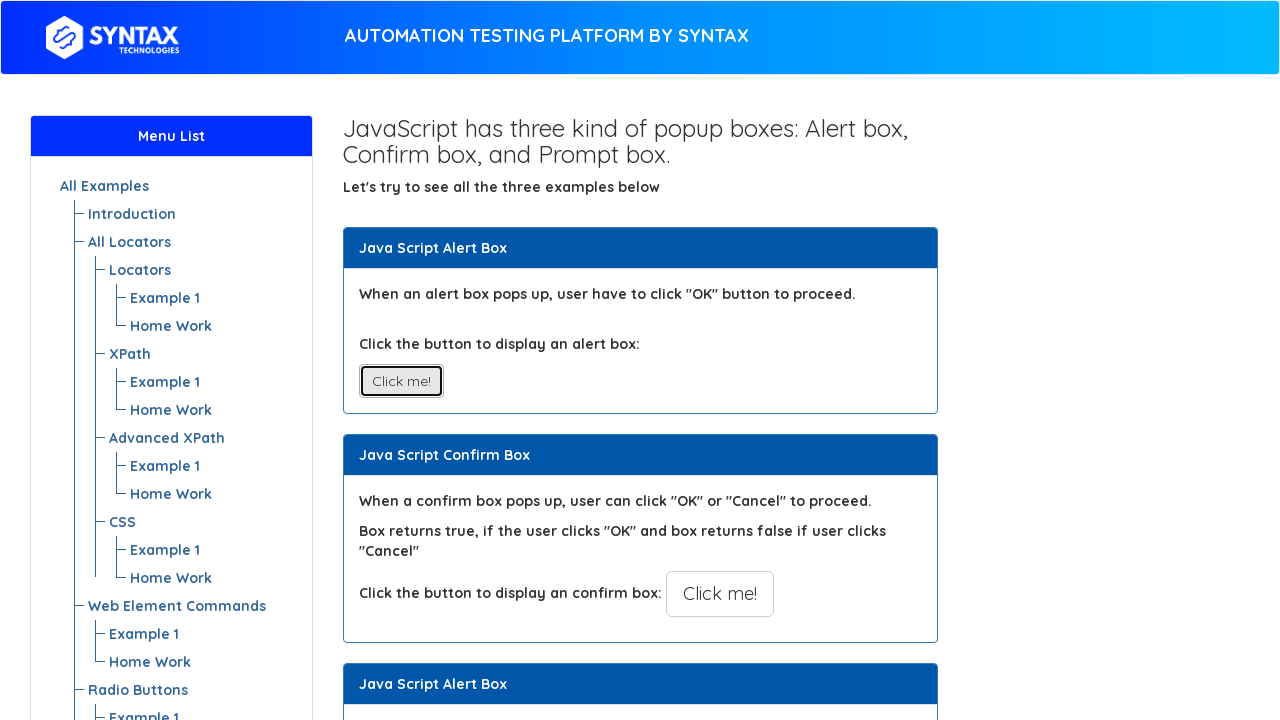

Clicked button to trigger confirmation dialog at (720, 594) on button[onclick='myConfirmFunction()']
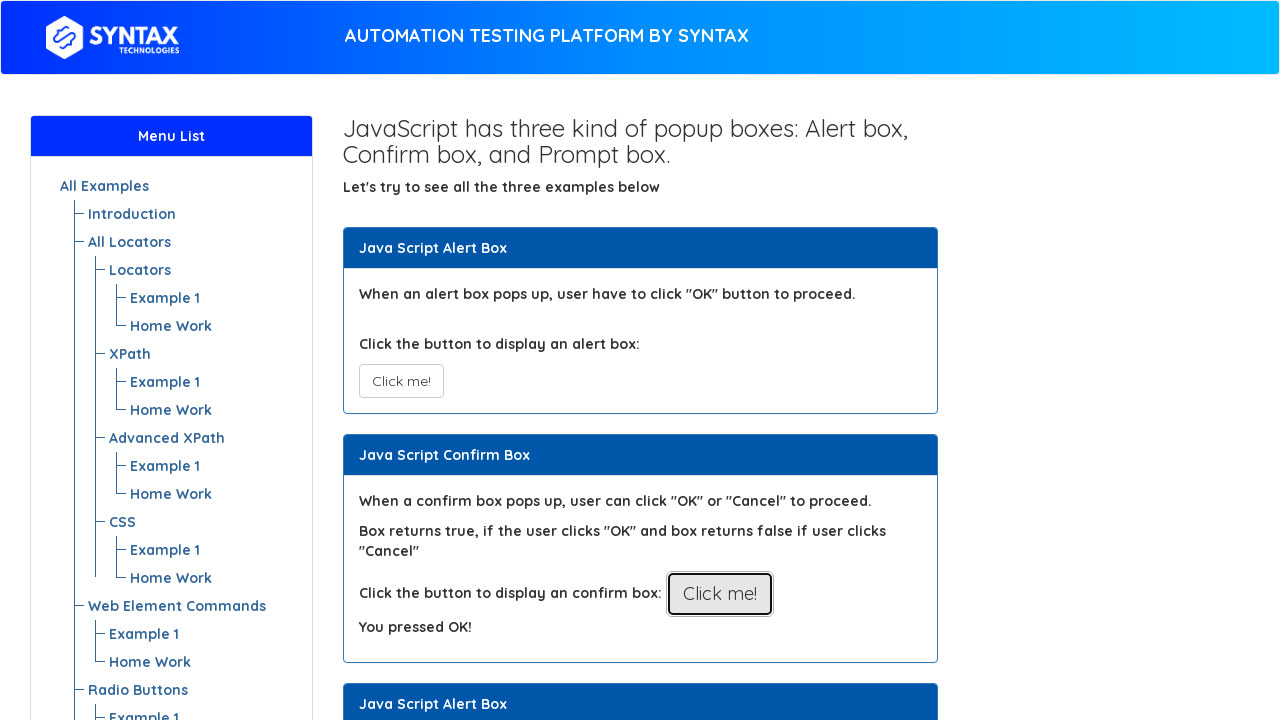

Set up dialog handler to dismiss confirmation alert
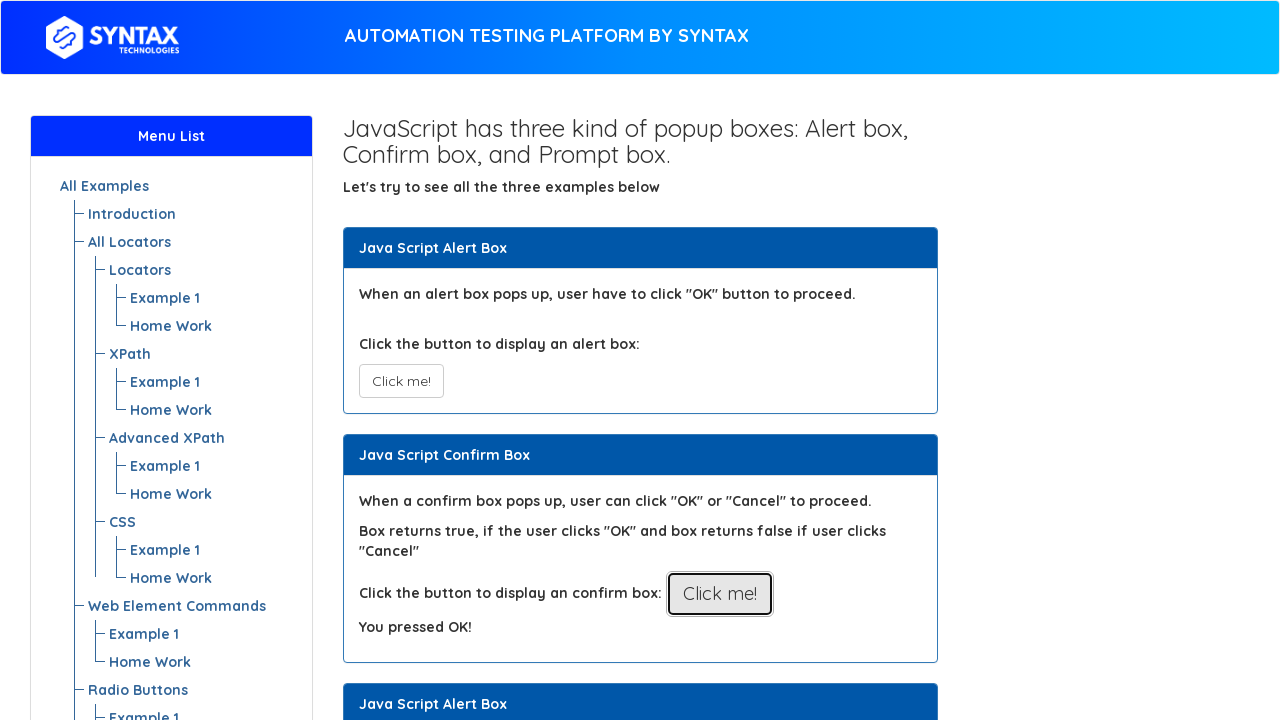

Clicked button to trigger confirmation dialog again at (720, 594) on button[onclick='myConfirmFunction()']
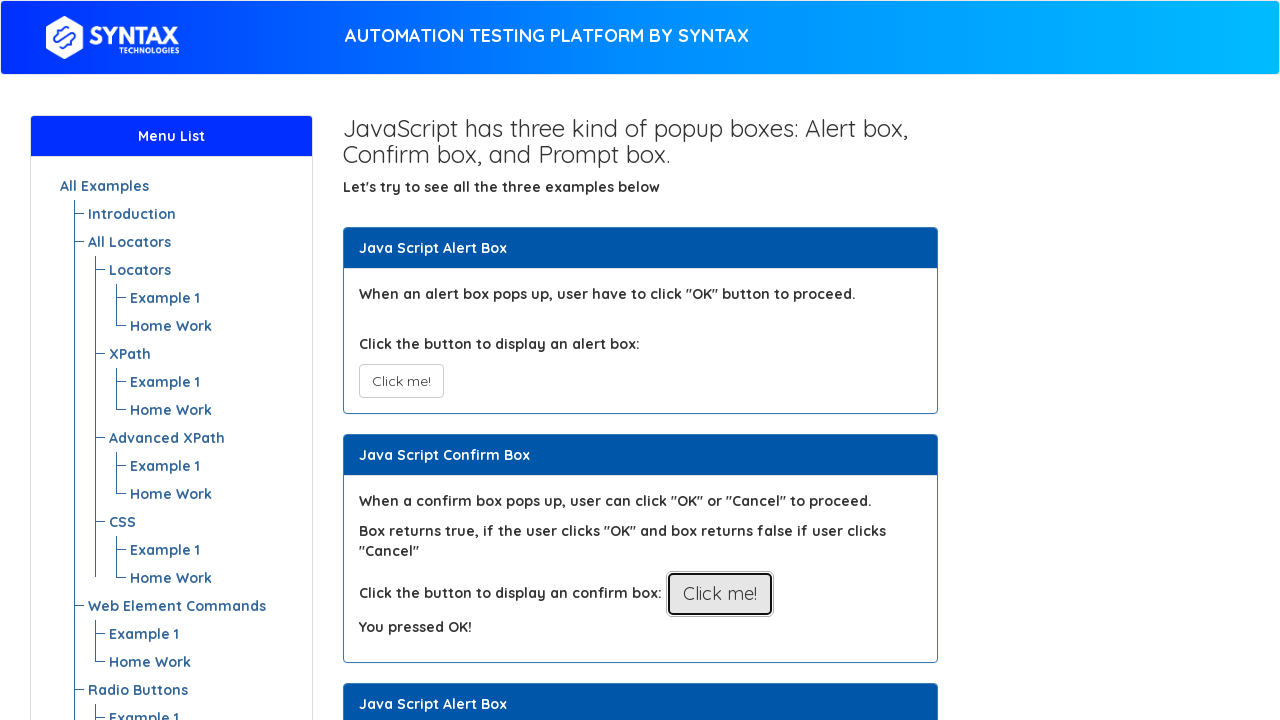

Clicked button to trigger prompt alert at (714, 360) on xpath=//button[@onclick='myPromptFunction()']
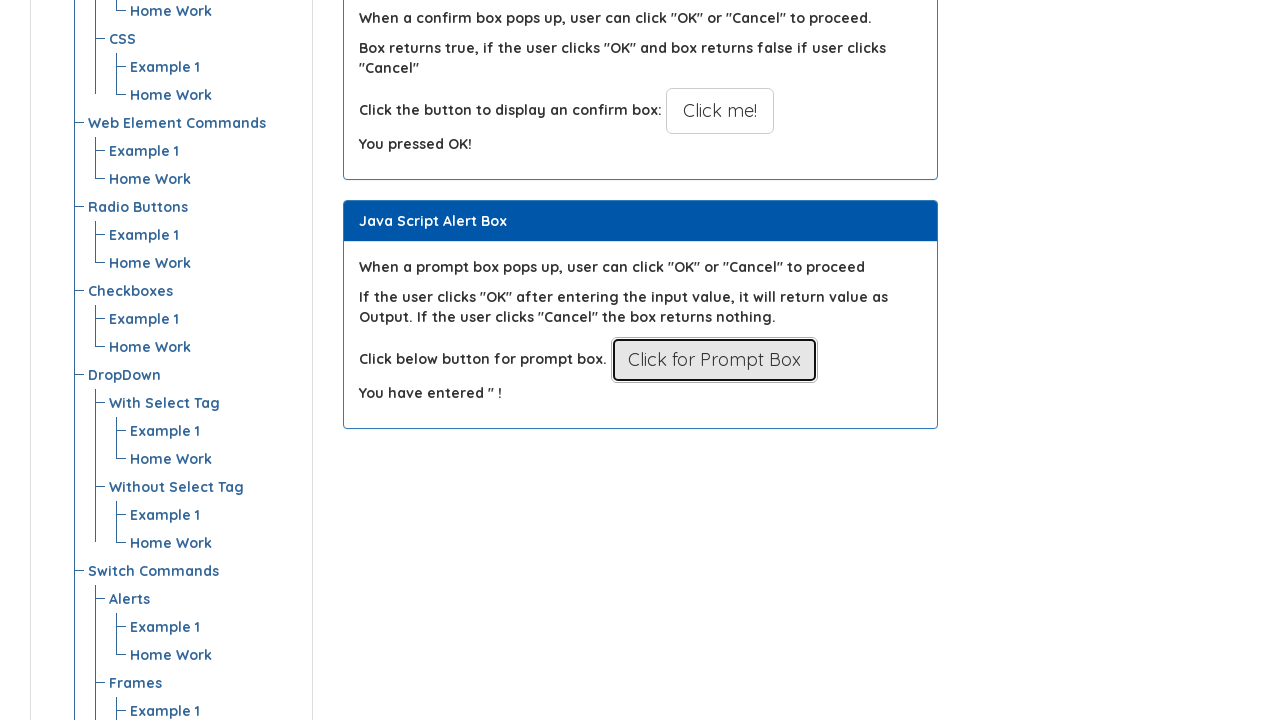

Set up dialog handler to enter text 'Abcdafg' and accept prompt alert
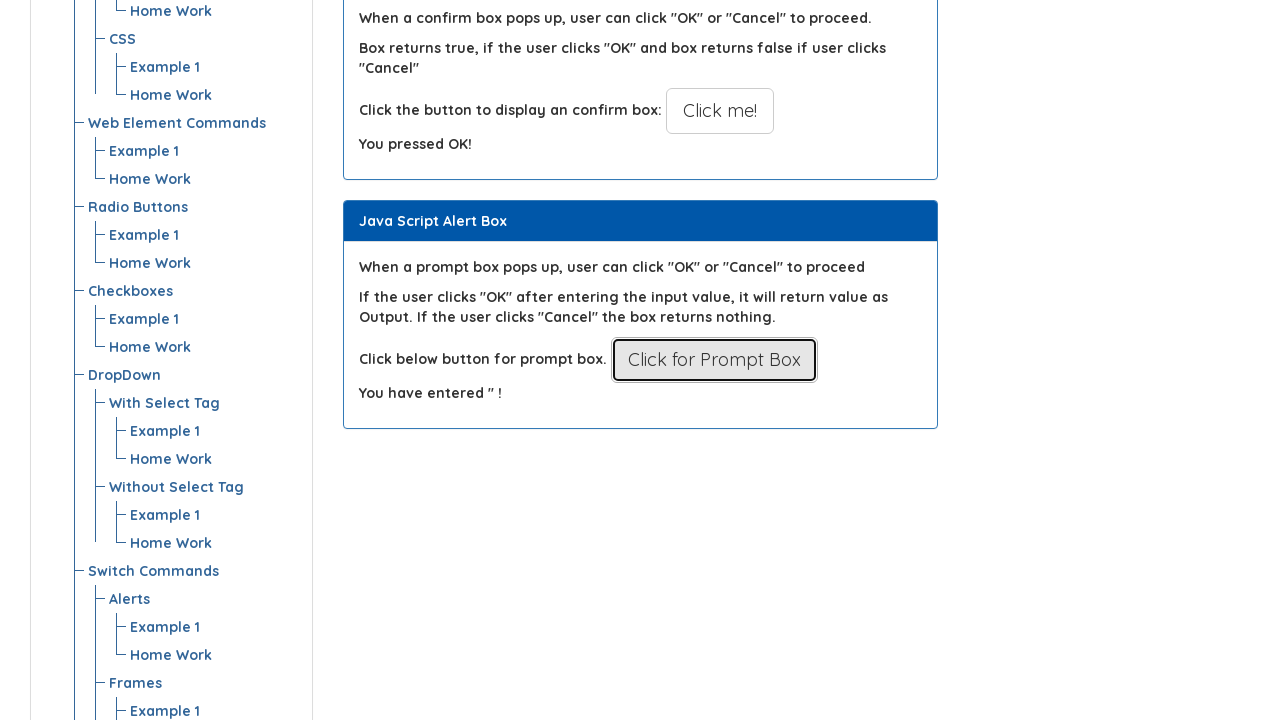

Clicked button to trigger prompt alert again at (714, 360) on xpath=//button[@onclick='myPromptFunction()']
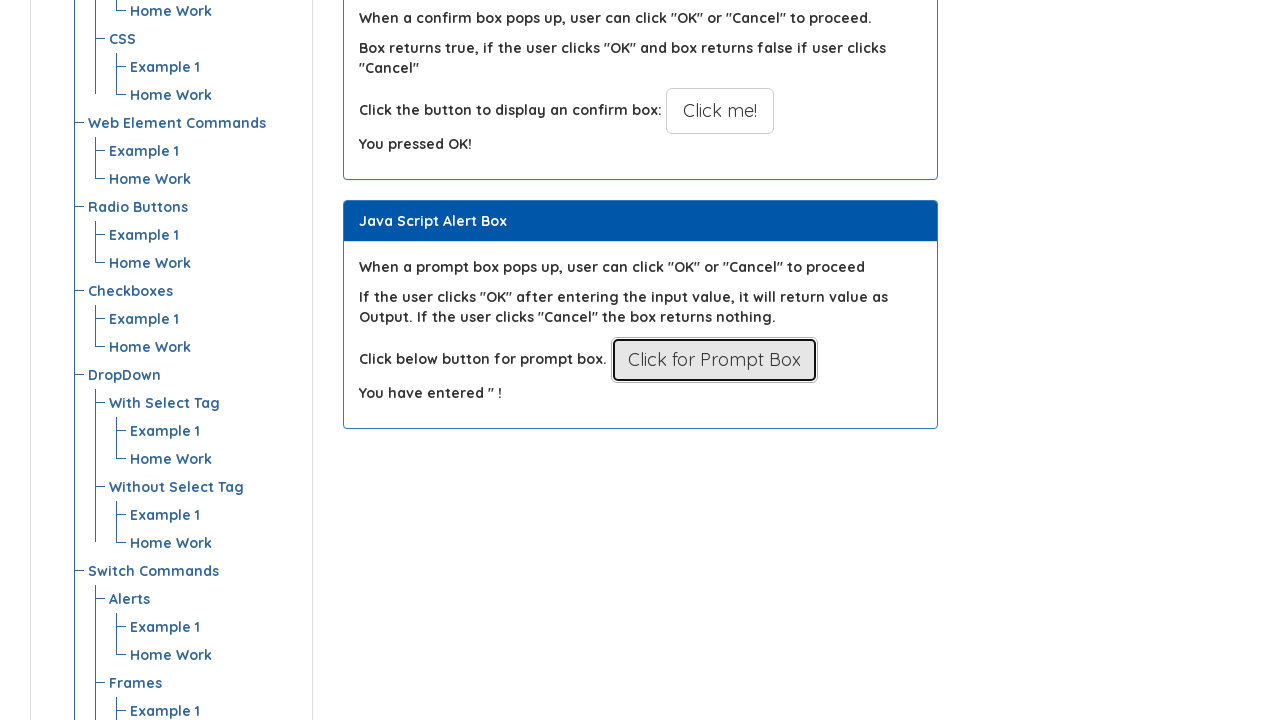

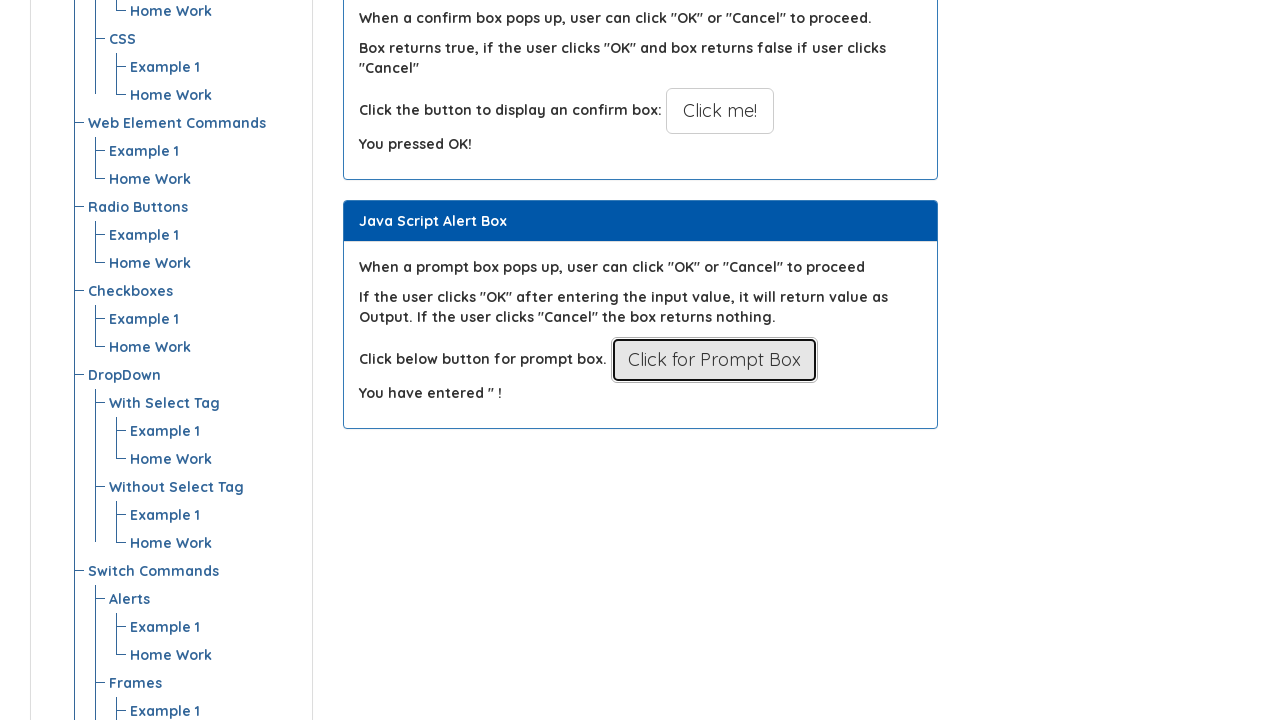